Tests web table functionality by adding multiple user records through a form submission process

Starting URL: https://demoqa.com/webtables

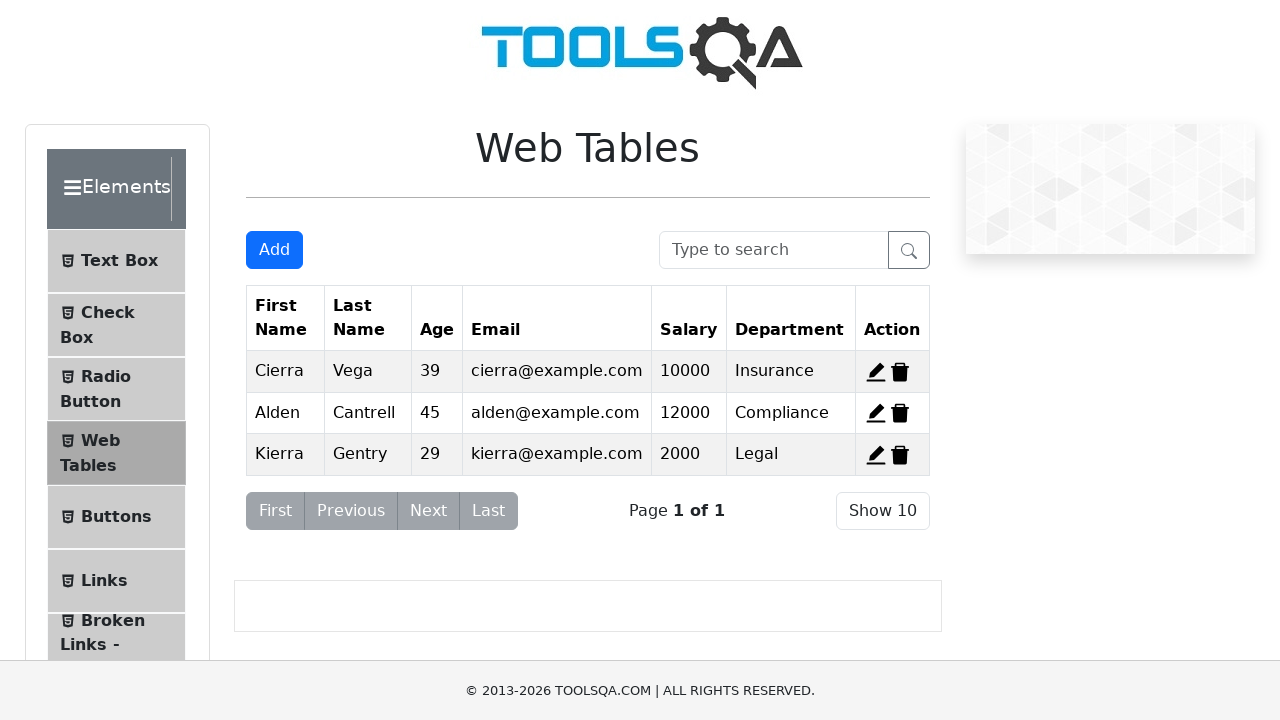

Clicked Add button to open form for user Aria Suseno at (274, 250) on #addNewRecordButton
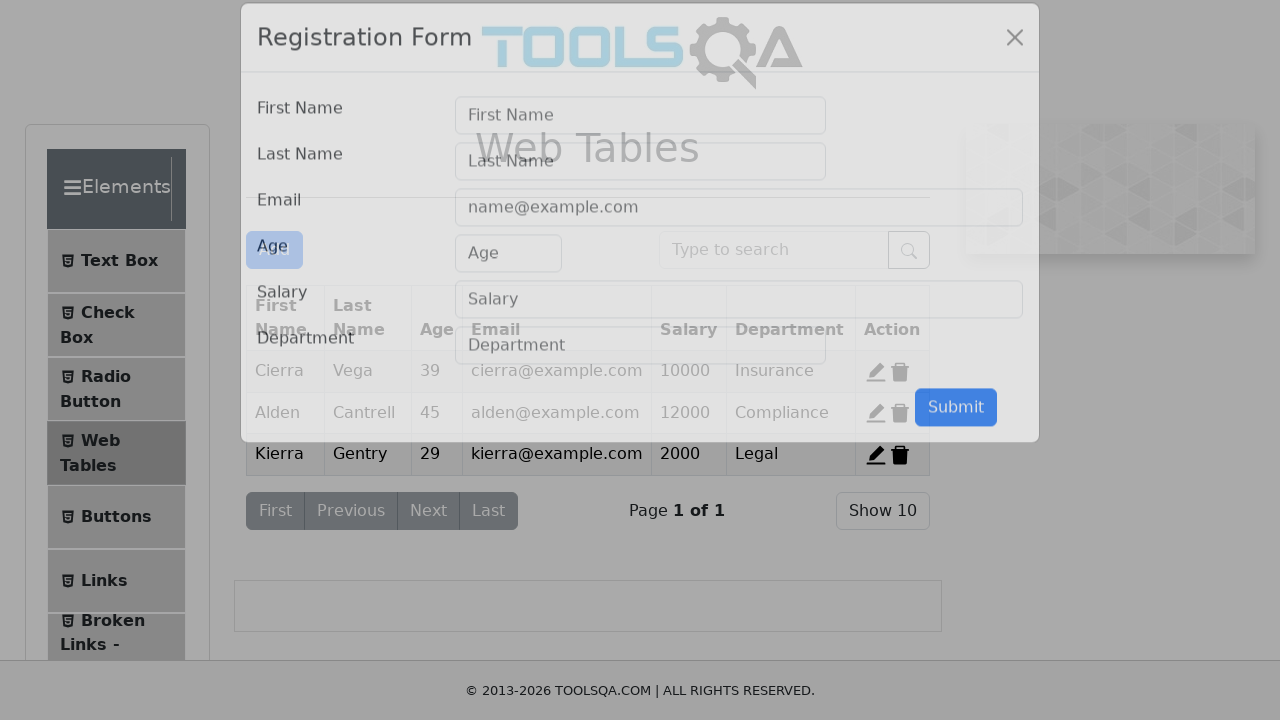

Filled firstName field with 'Aria' on #firstName
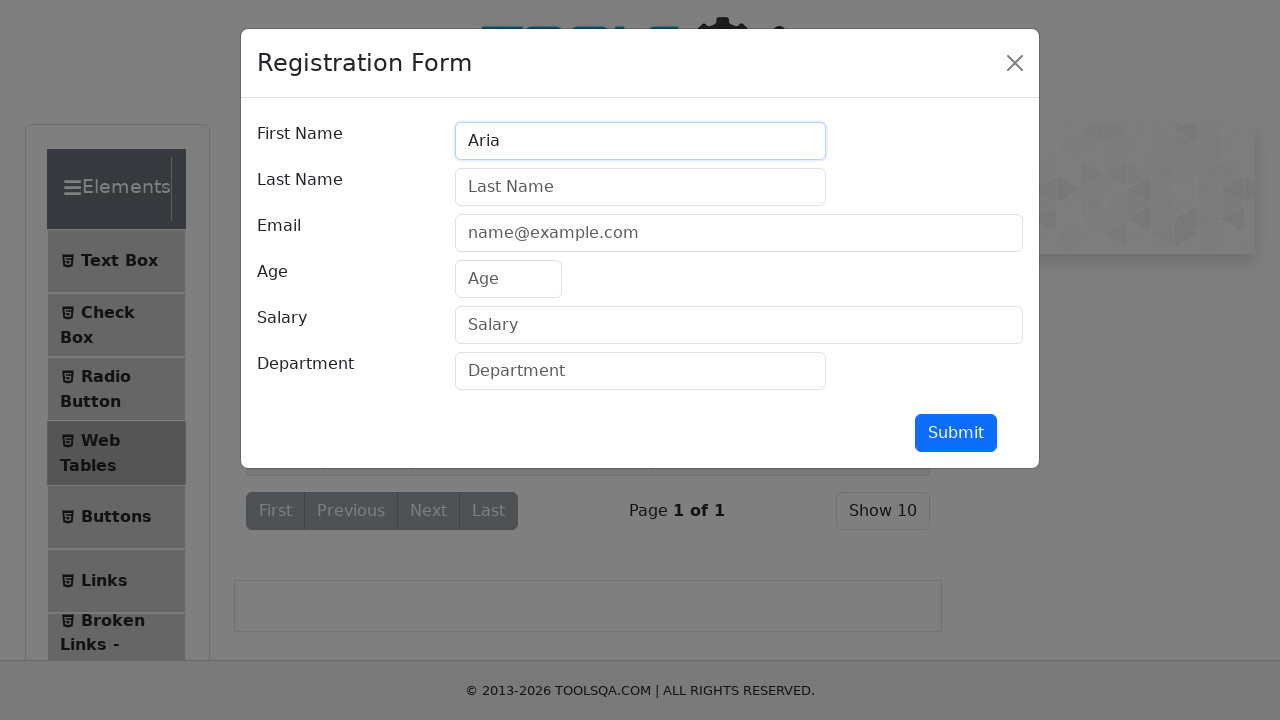

Filled lastName field with 'Suseno' on #lastName
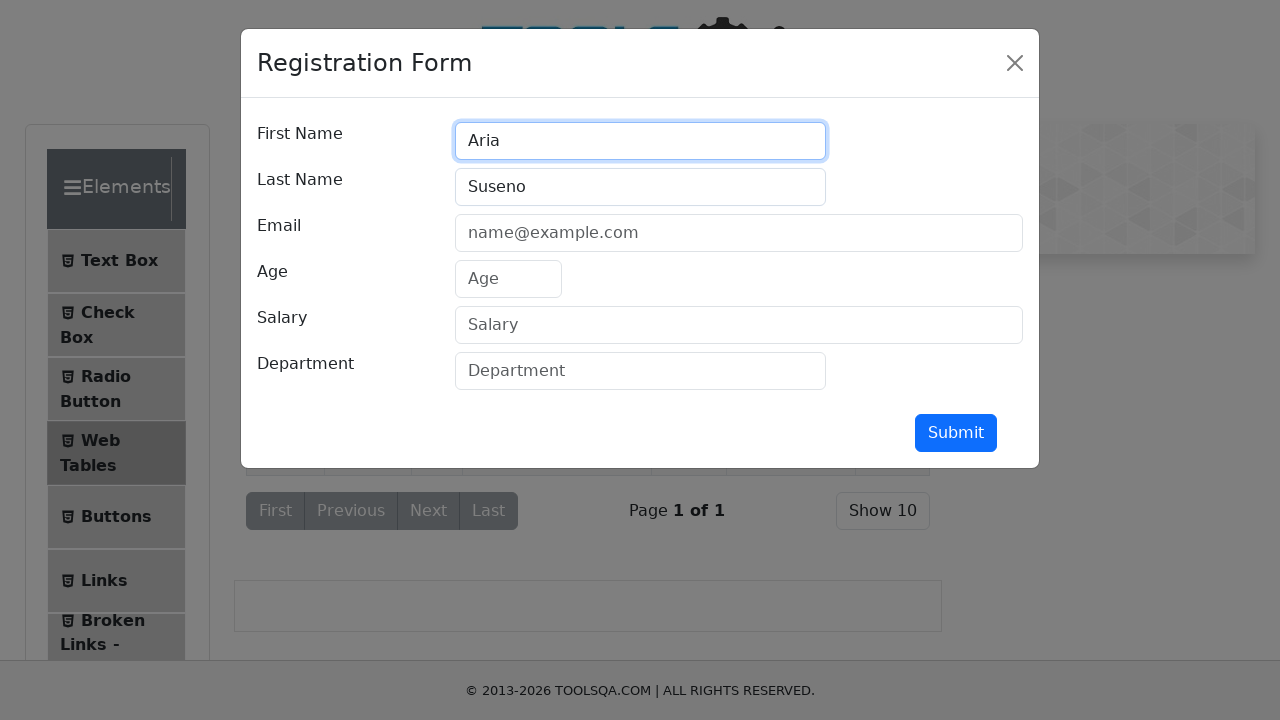

Filled email field with 'uno@idejongkok.co' on #userEmail
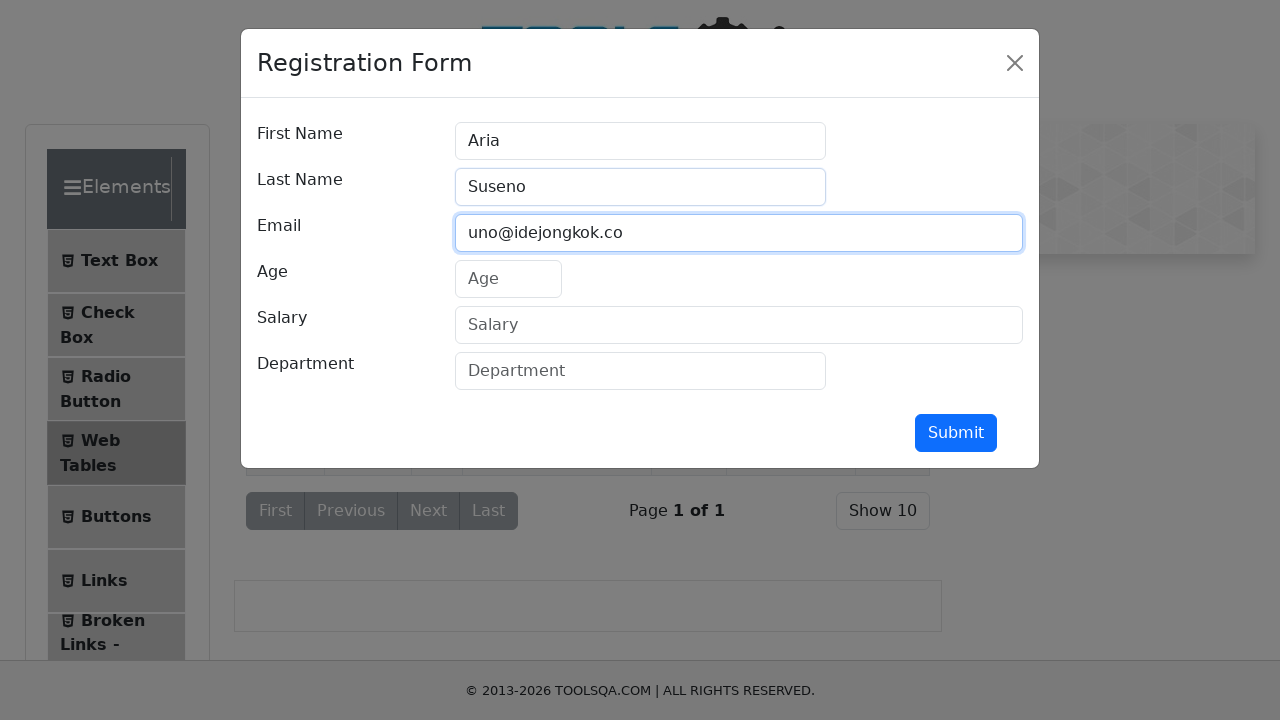

Filled age field with '200' on #age
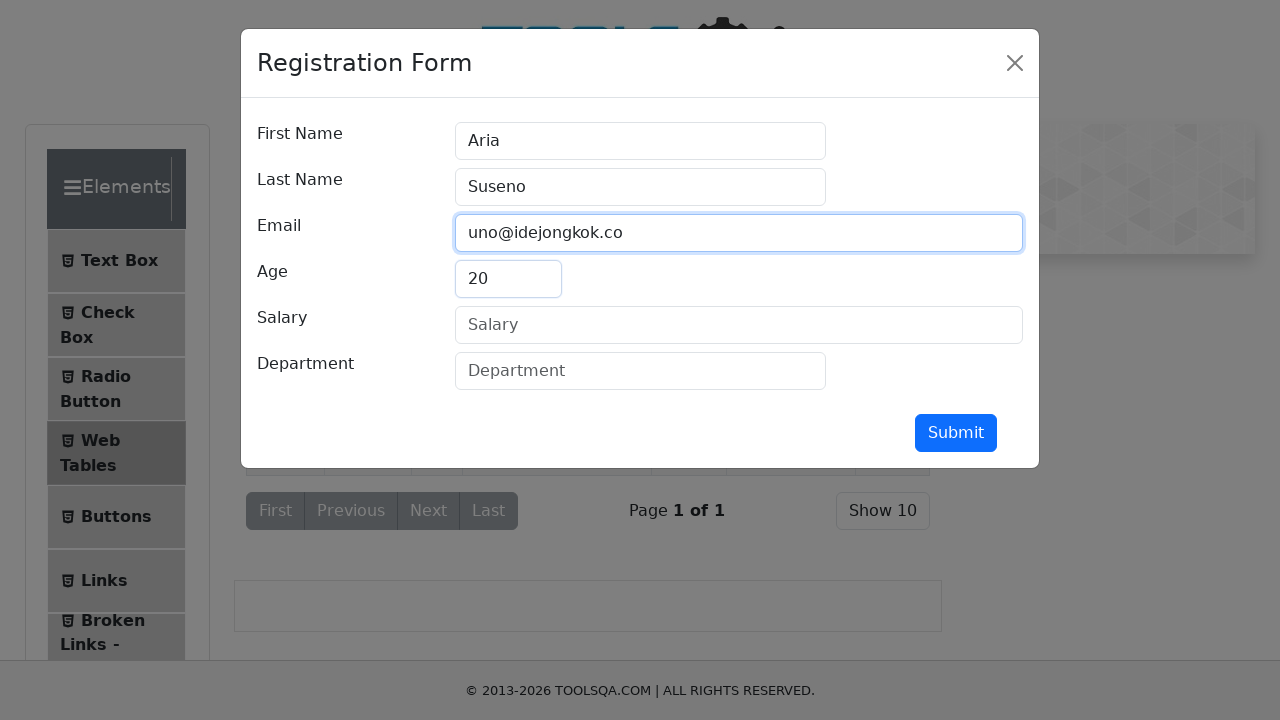

Filled salary field with '60000' on #salary
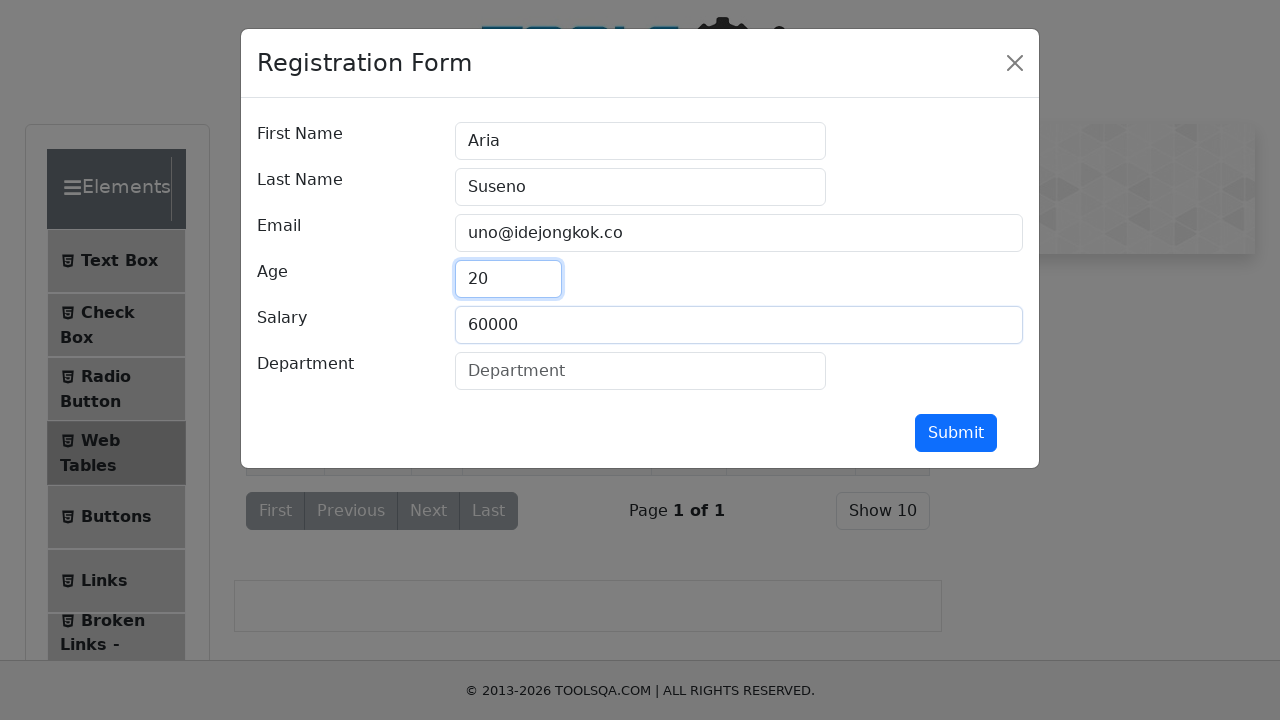

Filled department field with 'Store' on #department
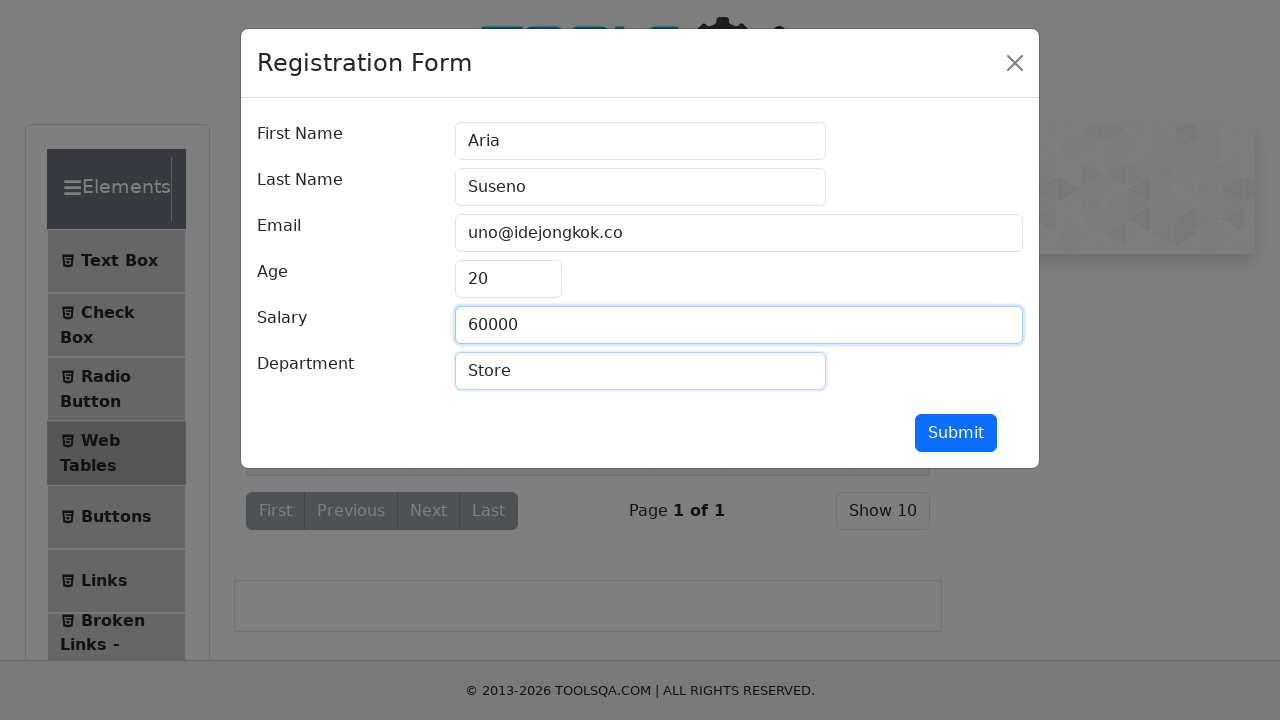

Clicked submit button to add user Aria Suseno at (956, 433) on #submit
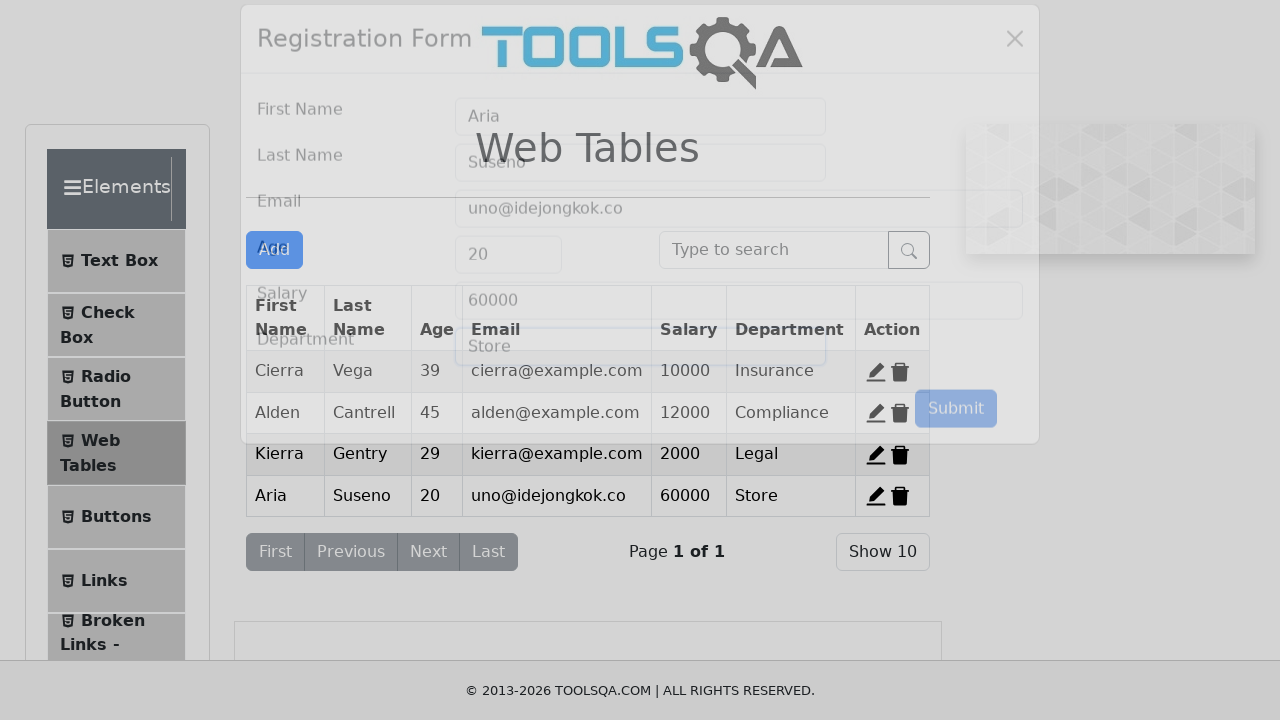

Waited for modal to close and table to update
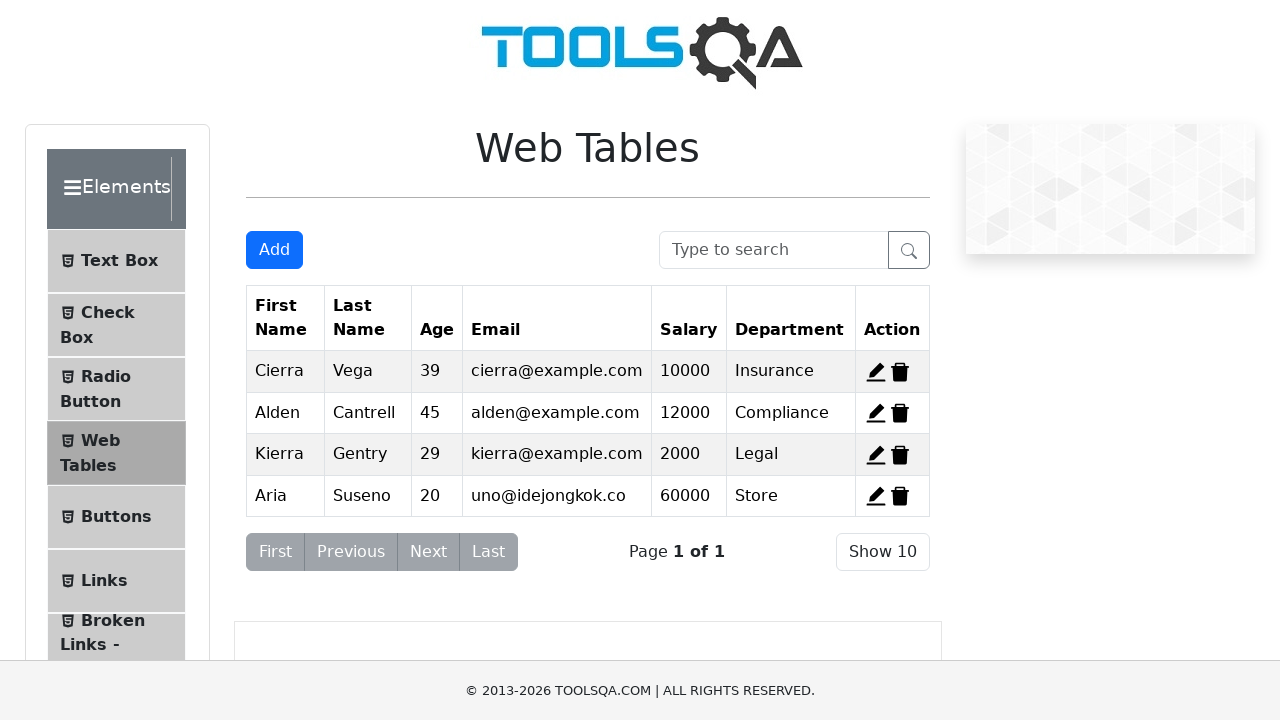

Clicked Add button to open form for user Budi Santoso at (274, 250) on #addNewRecordButton
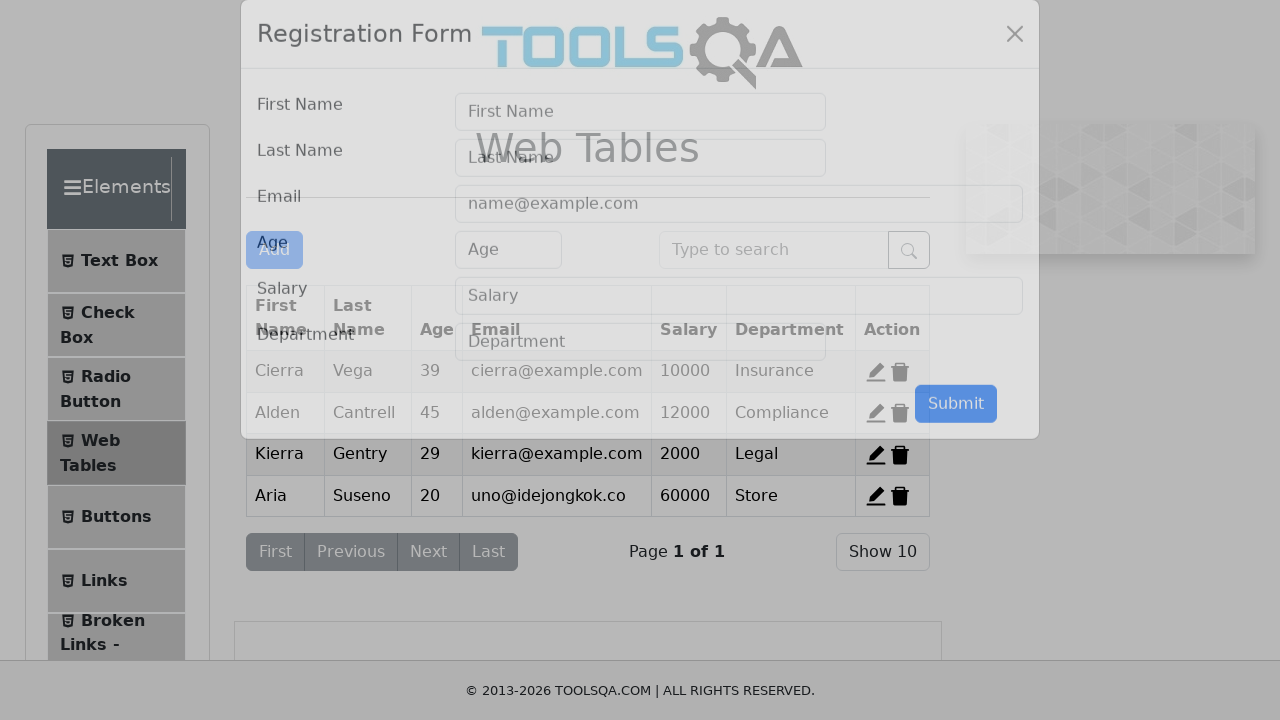

Filled firstName field with 'Budi' on #firstName
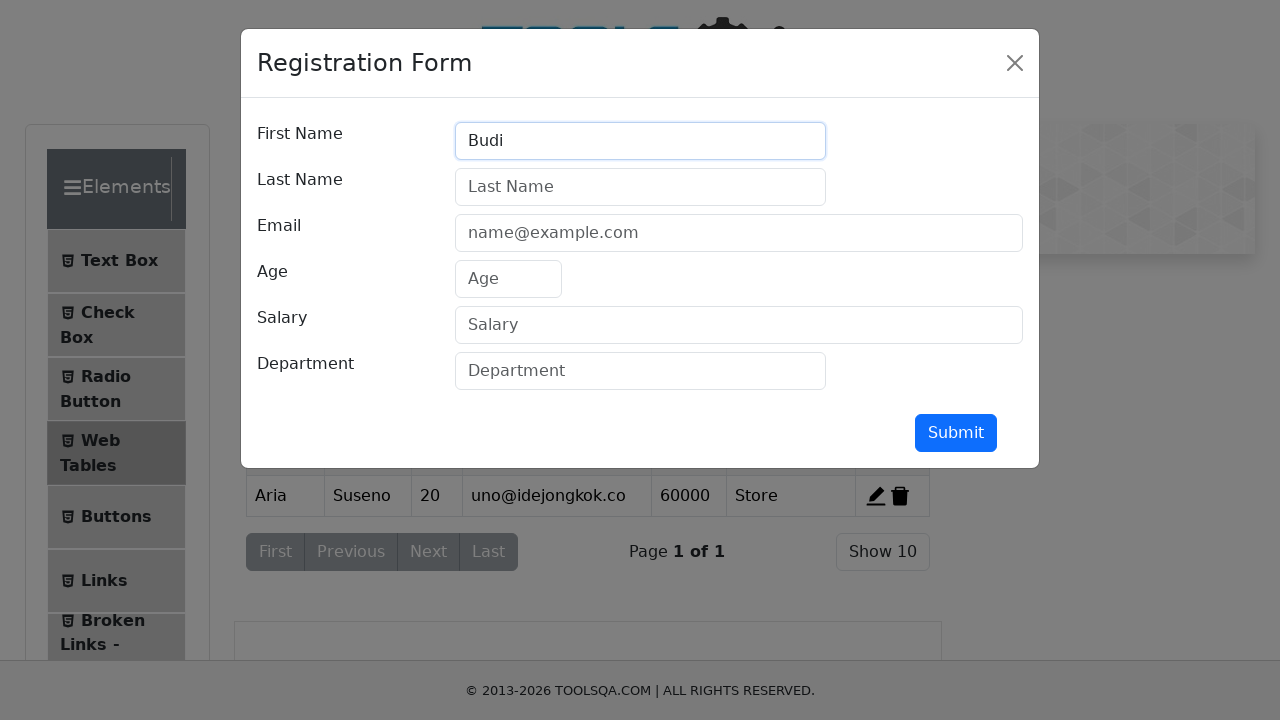

Filled lastName field with 'Santoso' on #lastName
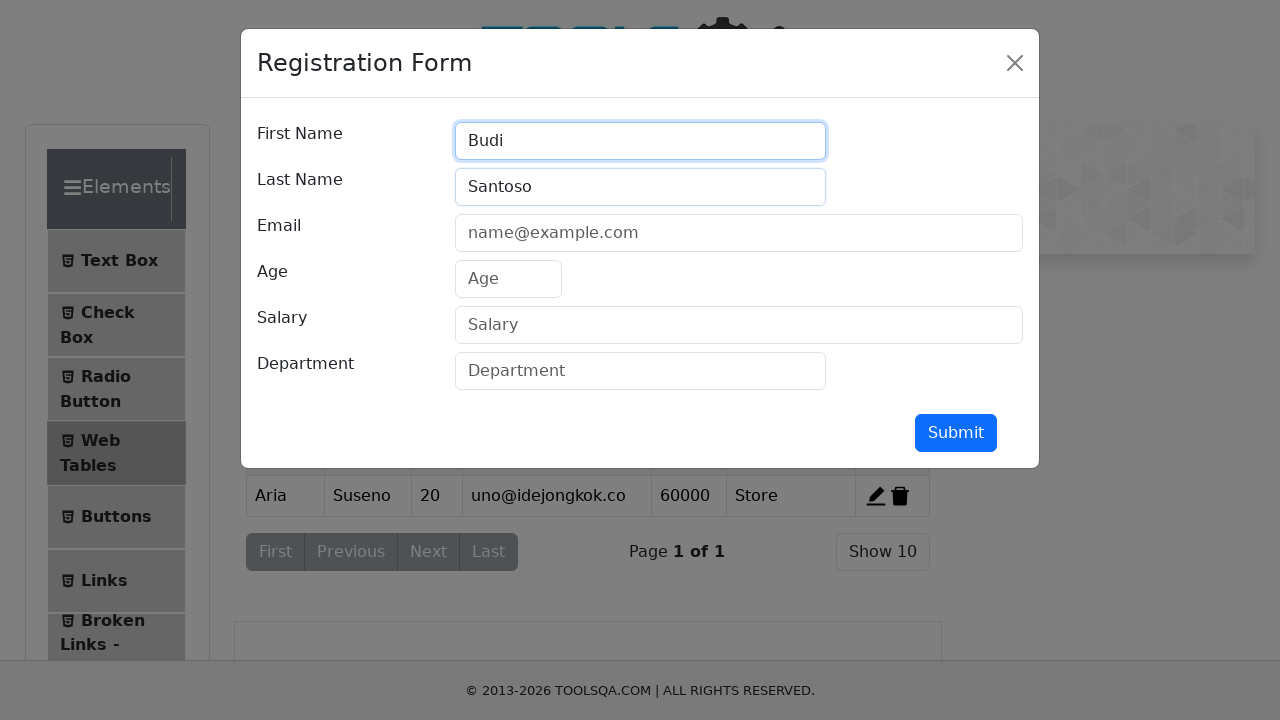

Filled email field with 'budi@company.com' on #userEmail
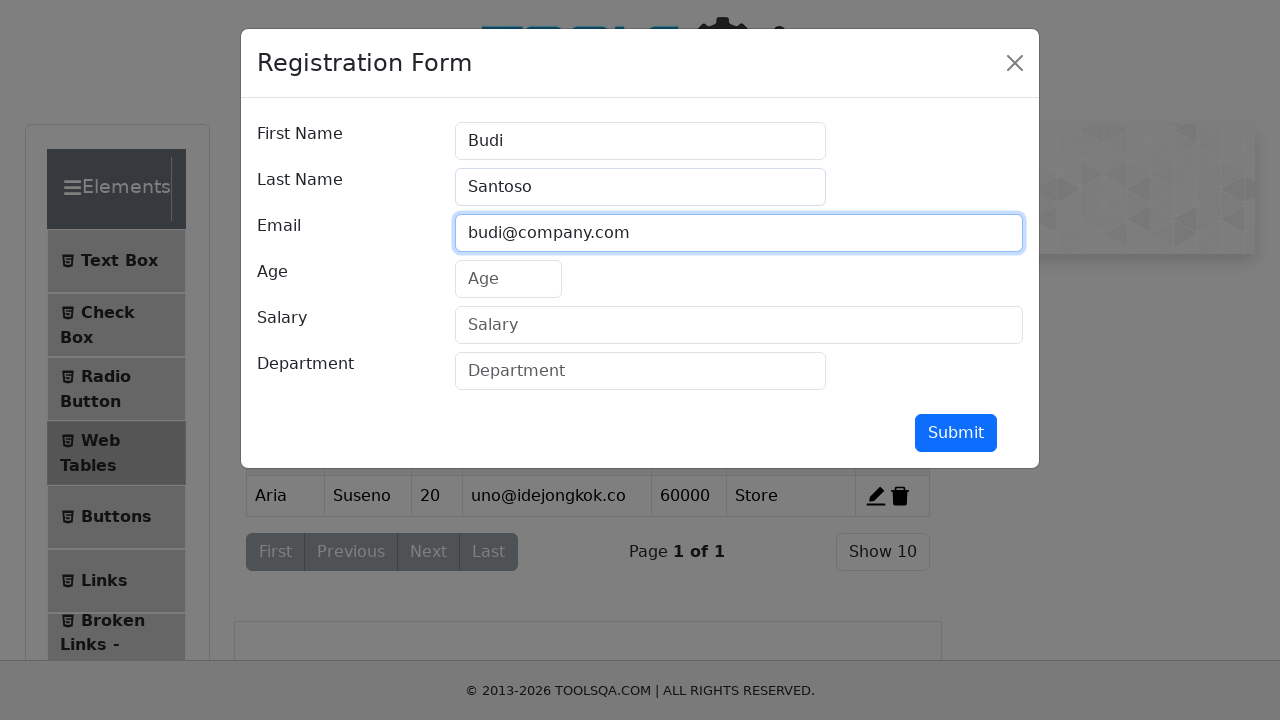

Filled age field with '35' on #age
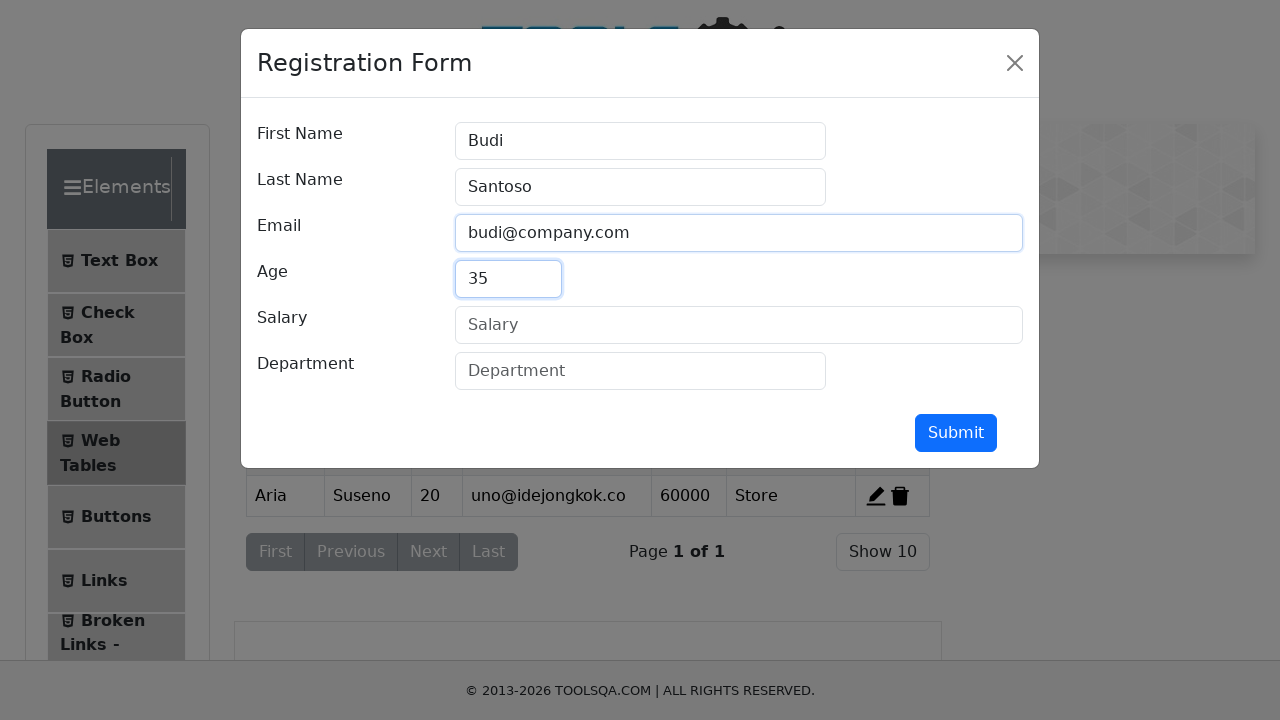

Filled salary field with '50000' on #salary
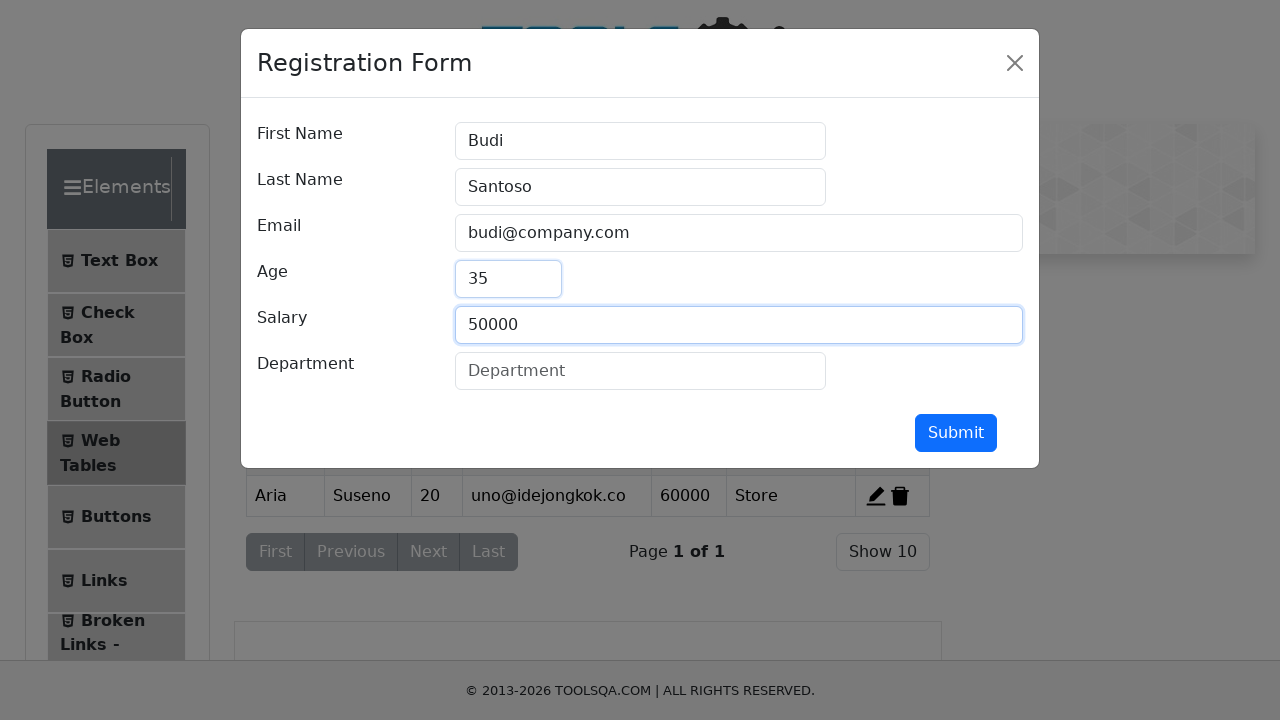

Filled department field with 'IT' on #department
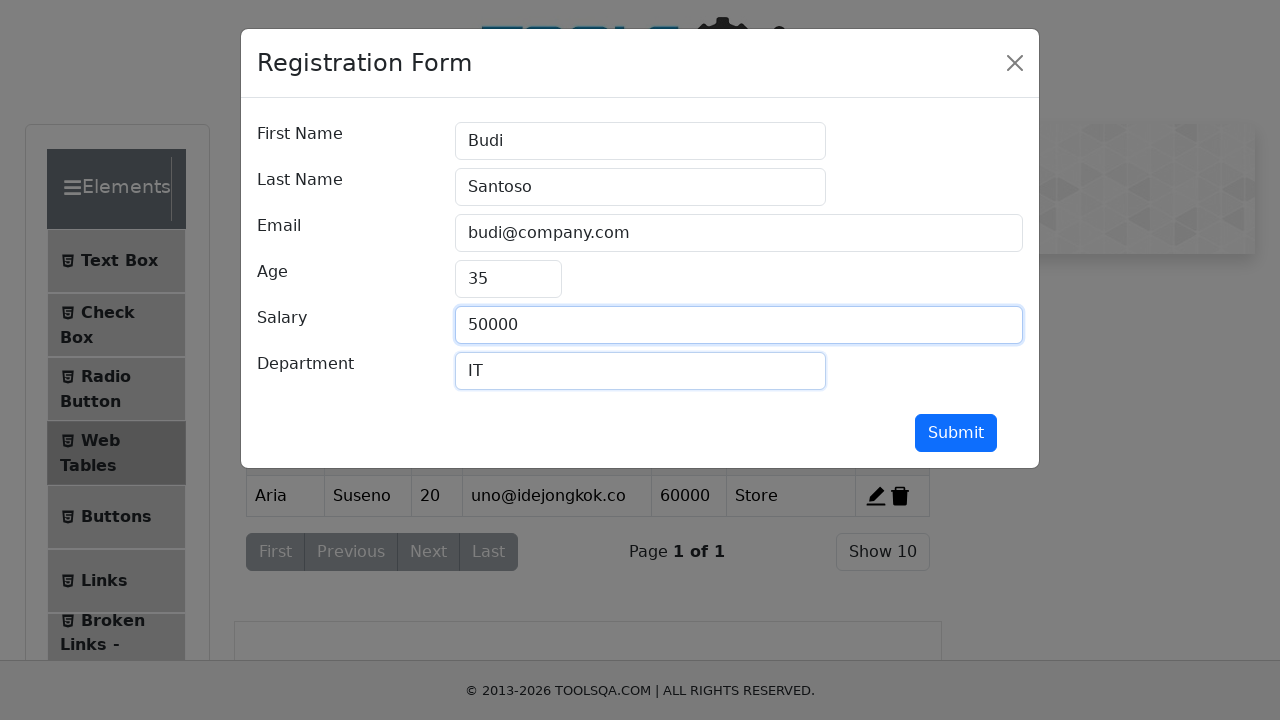

Clicked submit button to add user Budi Santoso at (956, 433) on #submit
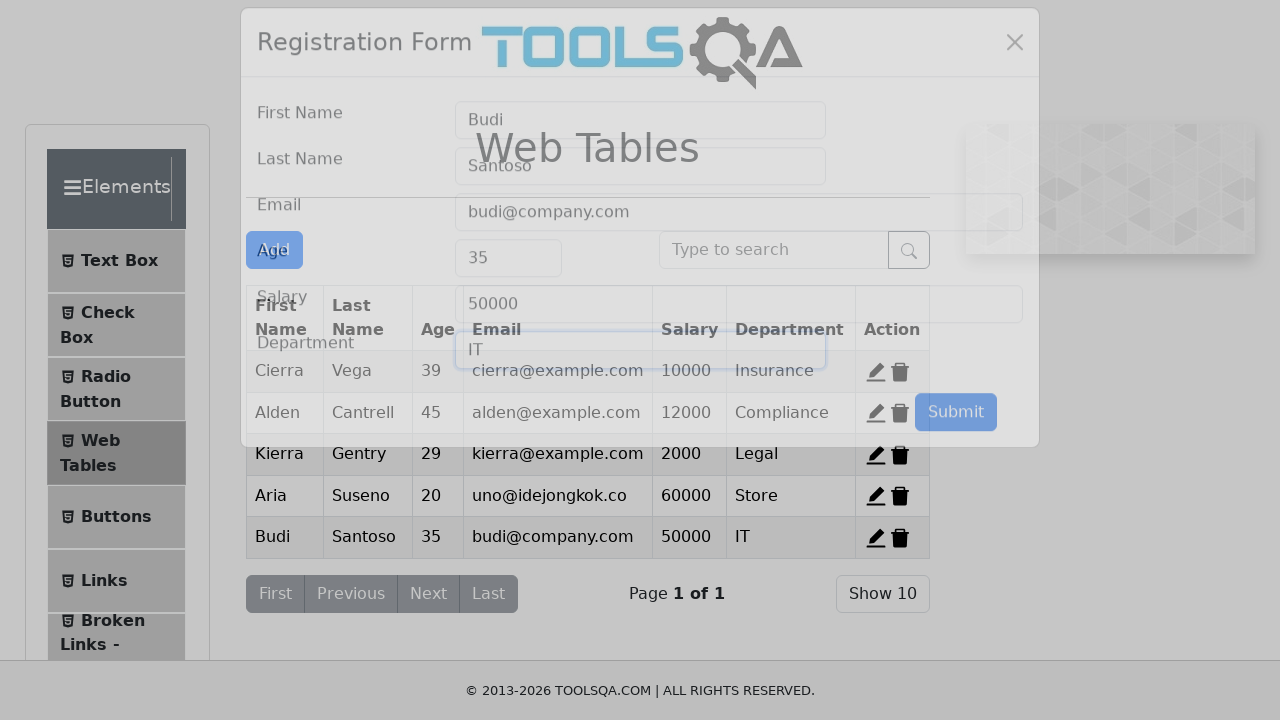

Waited for modal to close and table to update
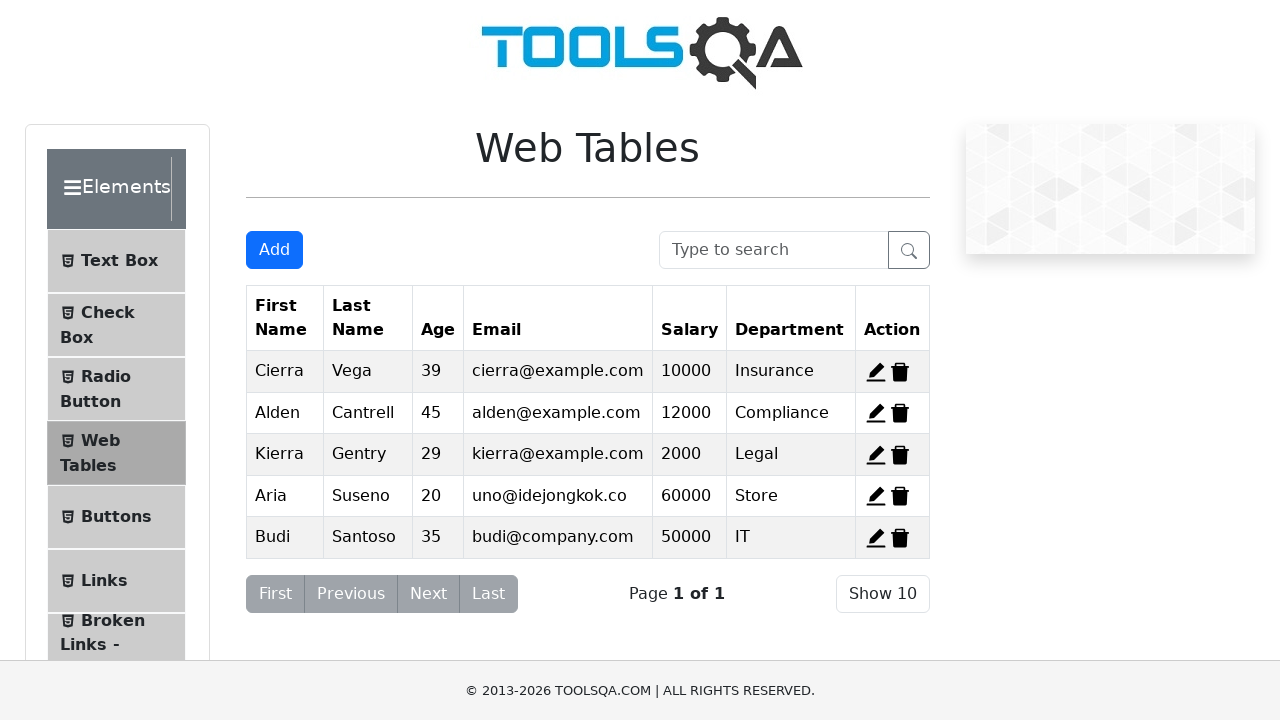

Clicked Add button to open form for user Citra Lestari at (274, 250) on #addNewRecordButton
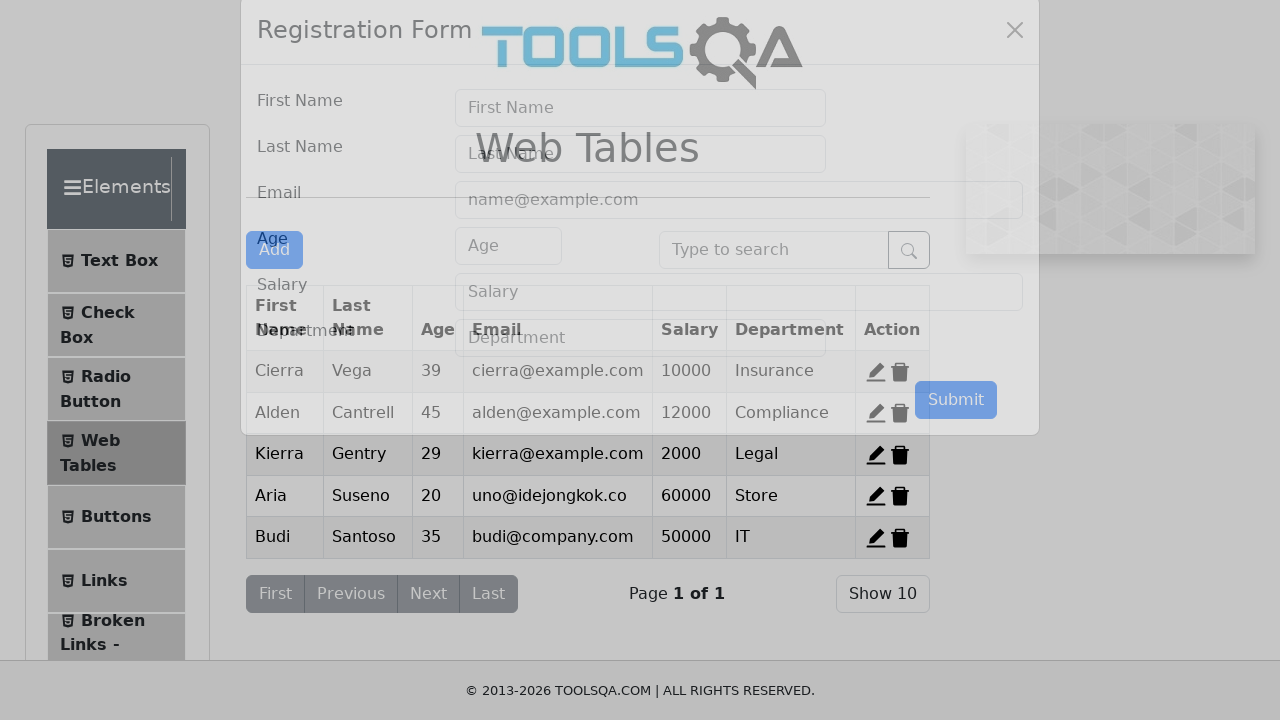

Filled firstName field with 'Citra' on #firstName
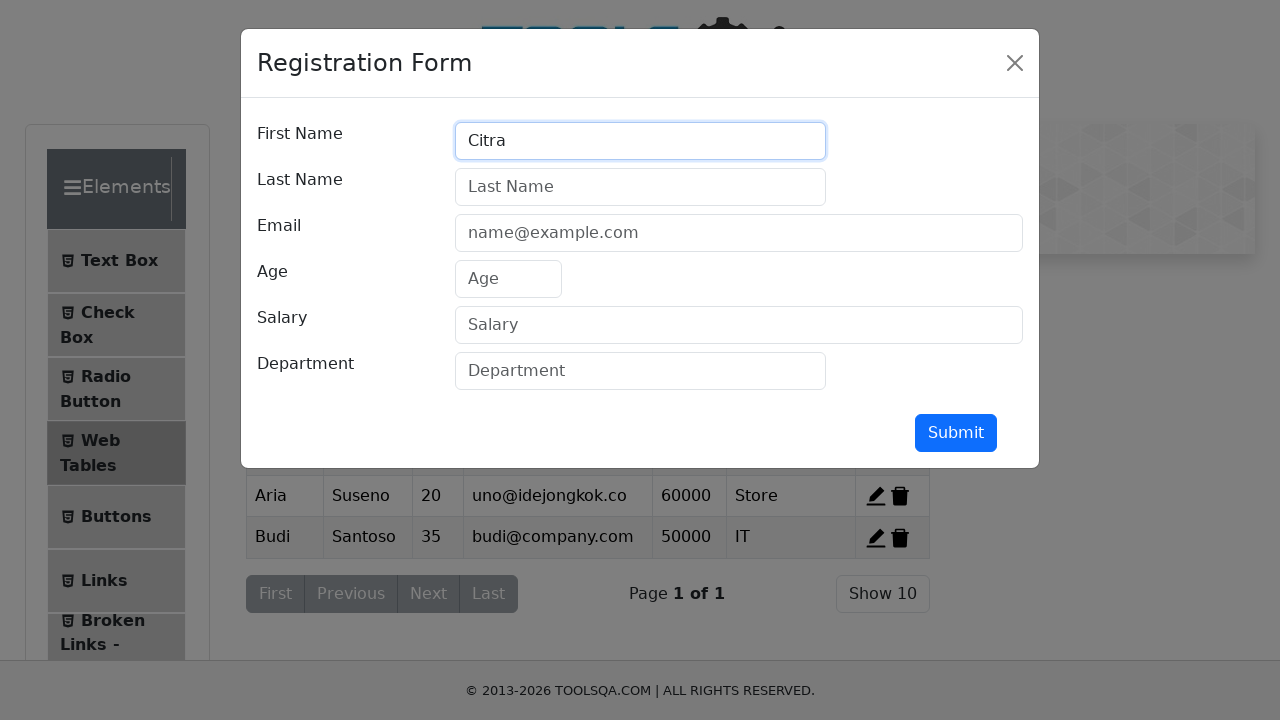

Filled lastName field with 'Lestari' on #lastName
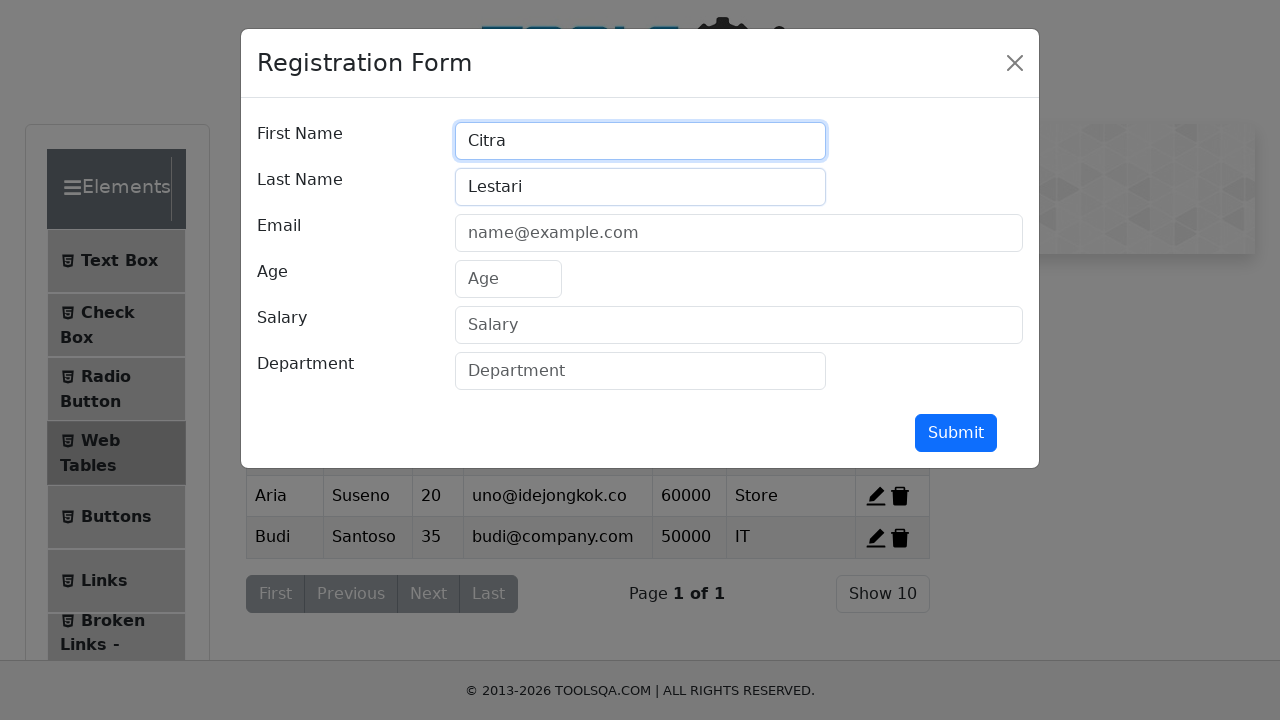

Filled email field with 'citra@company.com' on #userEmail
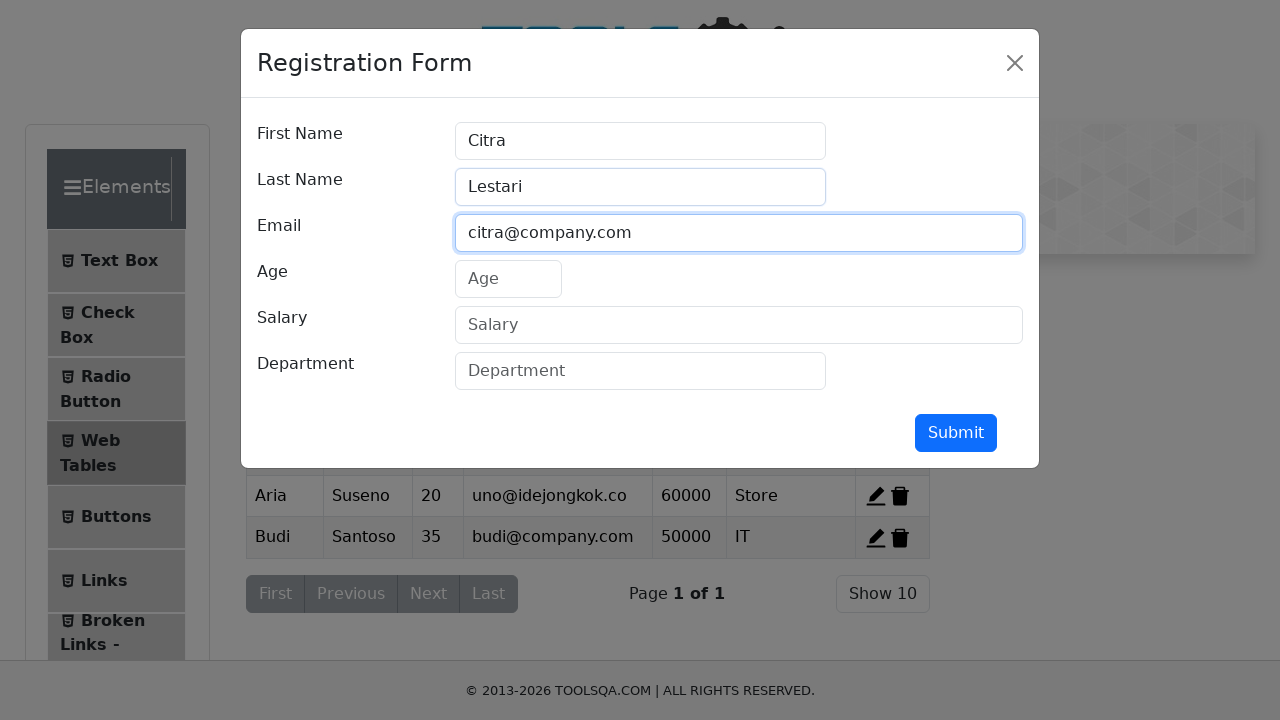

Filled age field with '28' on #age
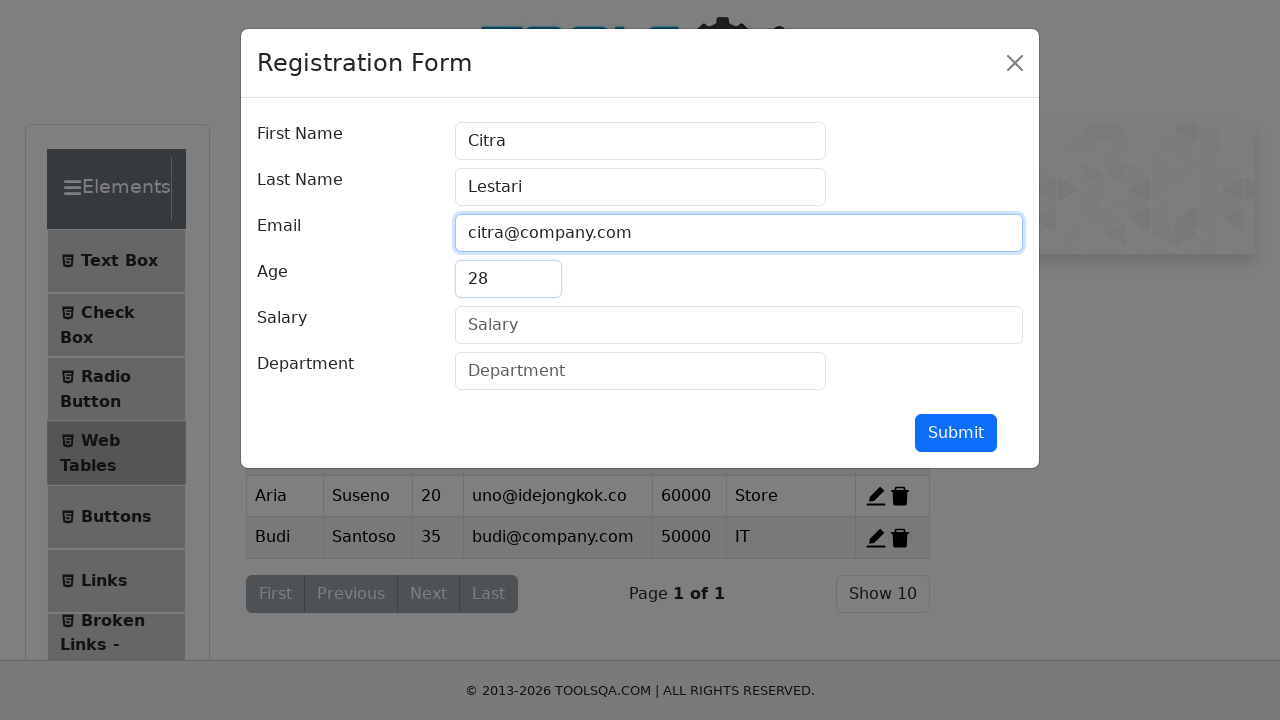

Filled salary field with '45000' on #salary
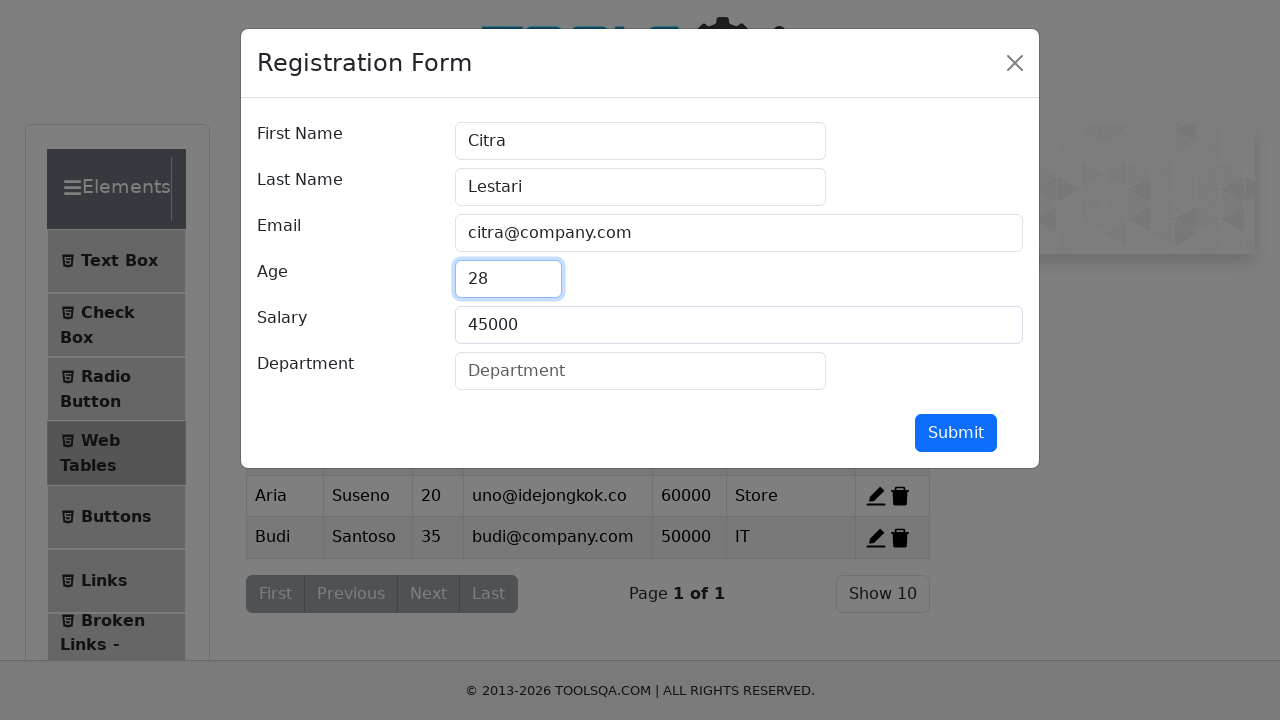

Filled department field with 'HR' on #department
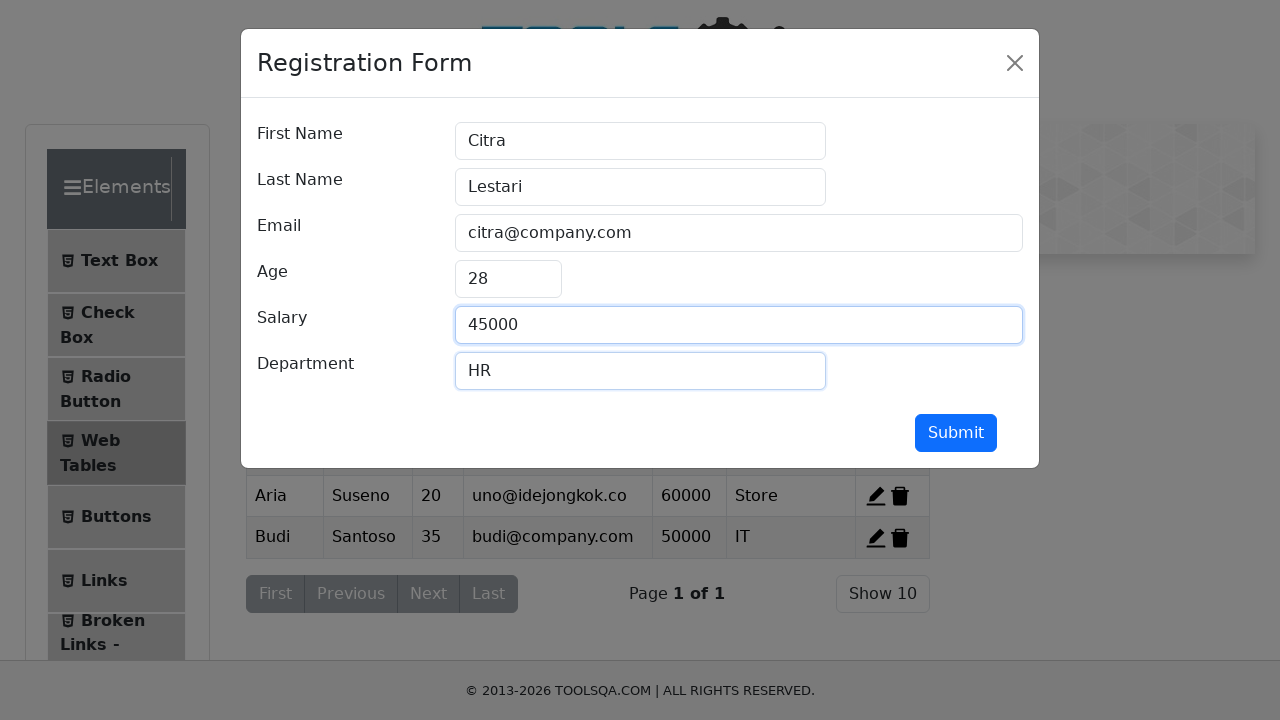

Clicked submit button to add user Citra Lestari at (956, 433) on #submit
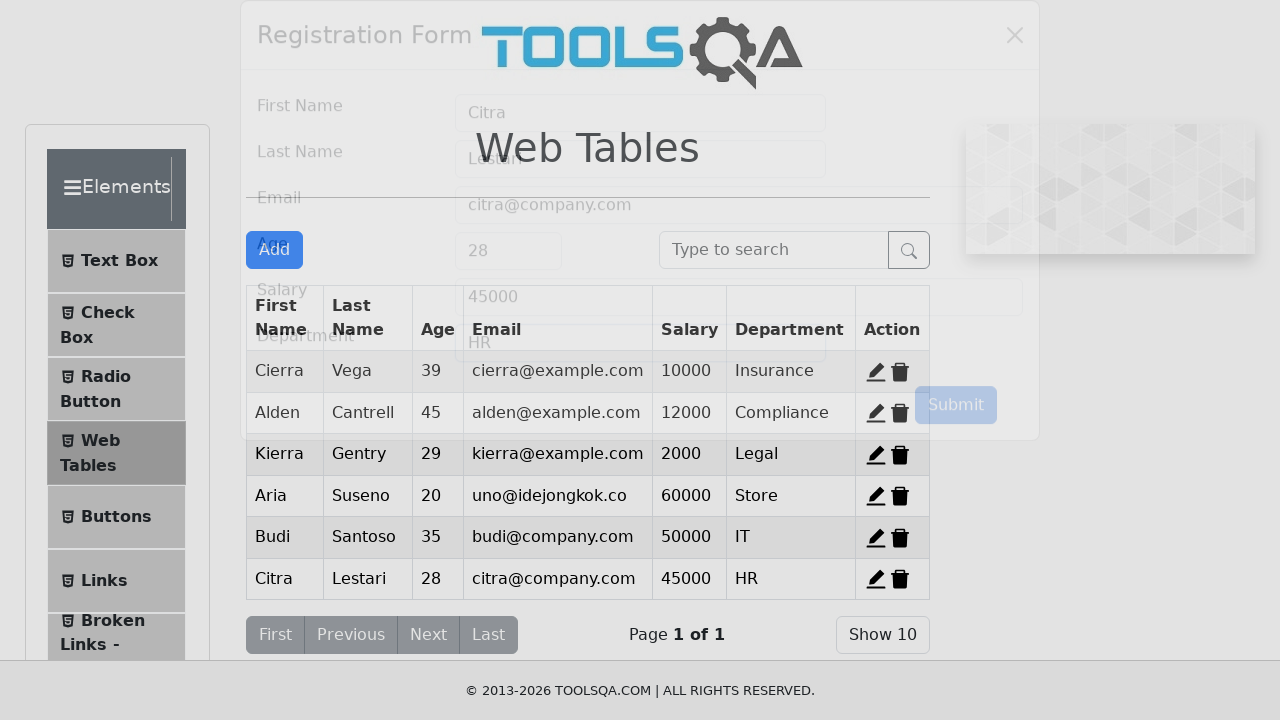

Waited for modal to close and table to update
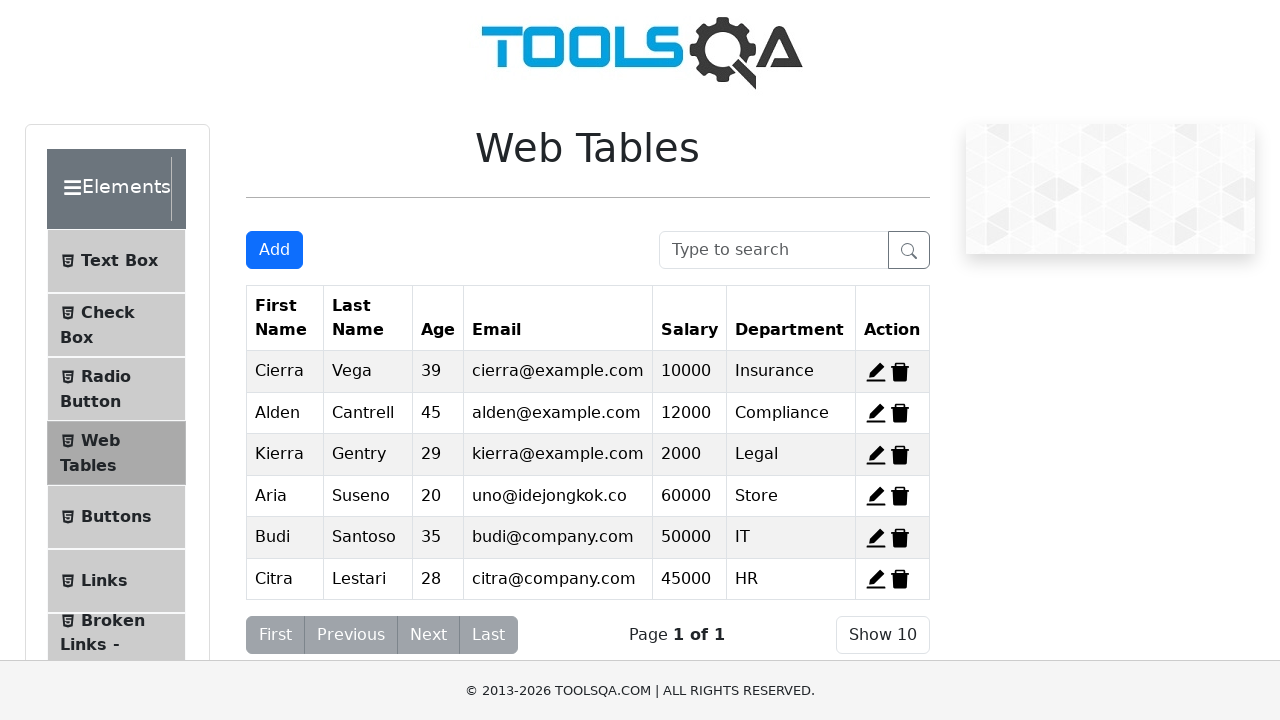

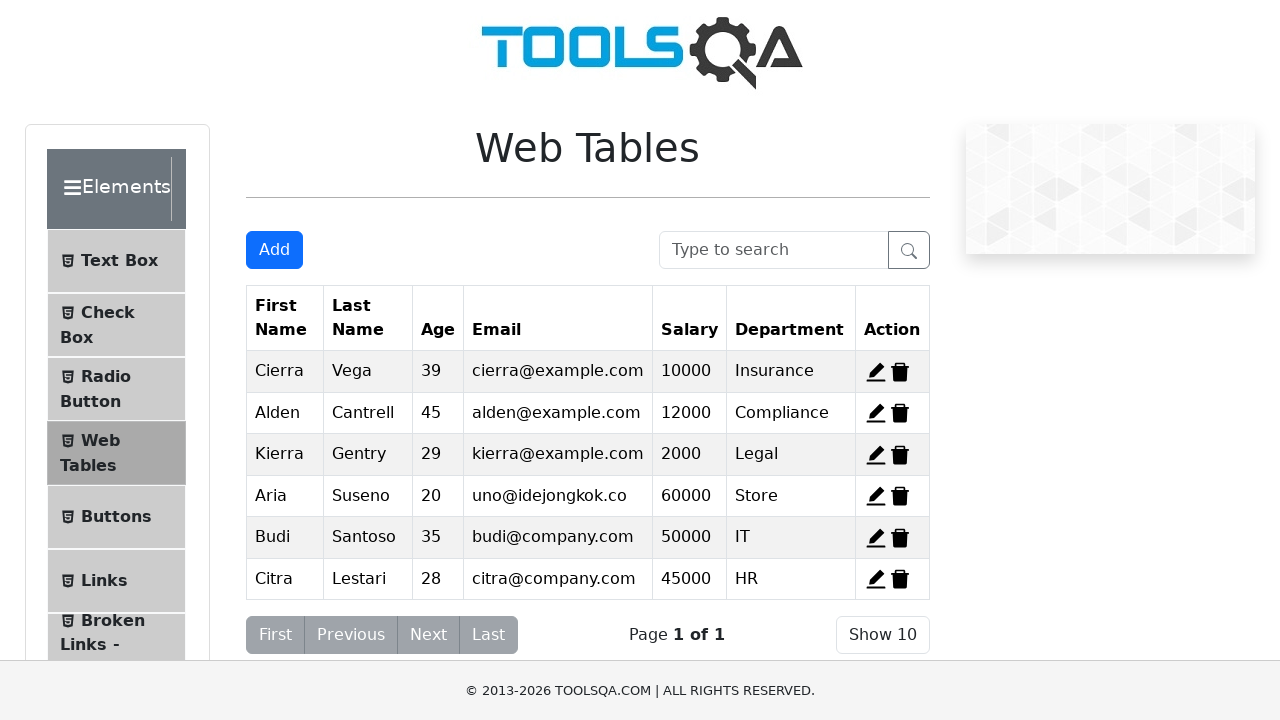